Tests the first JavaScript Alert button by clicking it, accepting the alert, and verifying the result message shows the alert was successfully clicked.

Starting URL: https://the-internet.herokuapp.com/javascript_alerts

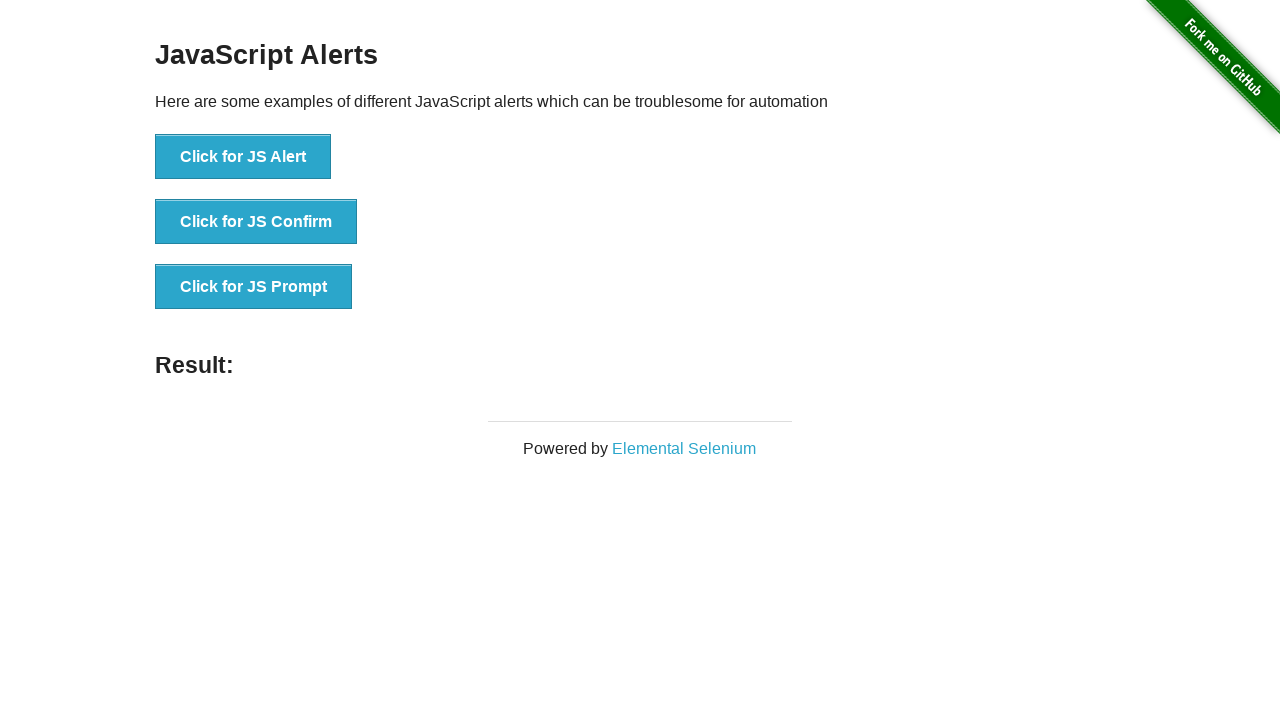

Navigated to JavaScript Alerts page
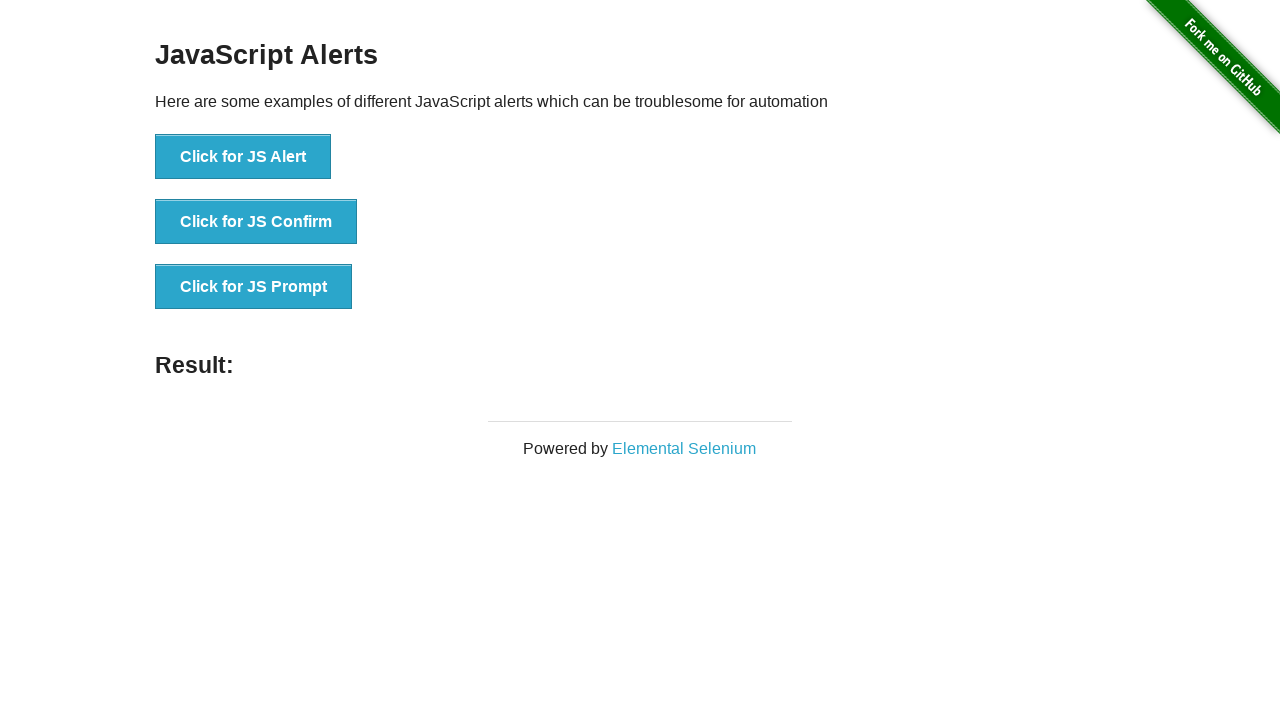

Clicked the first JavaScript Alert button at (243, 157) on xpath=//*[text()='Click for JS Alert']
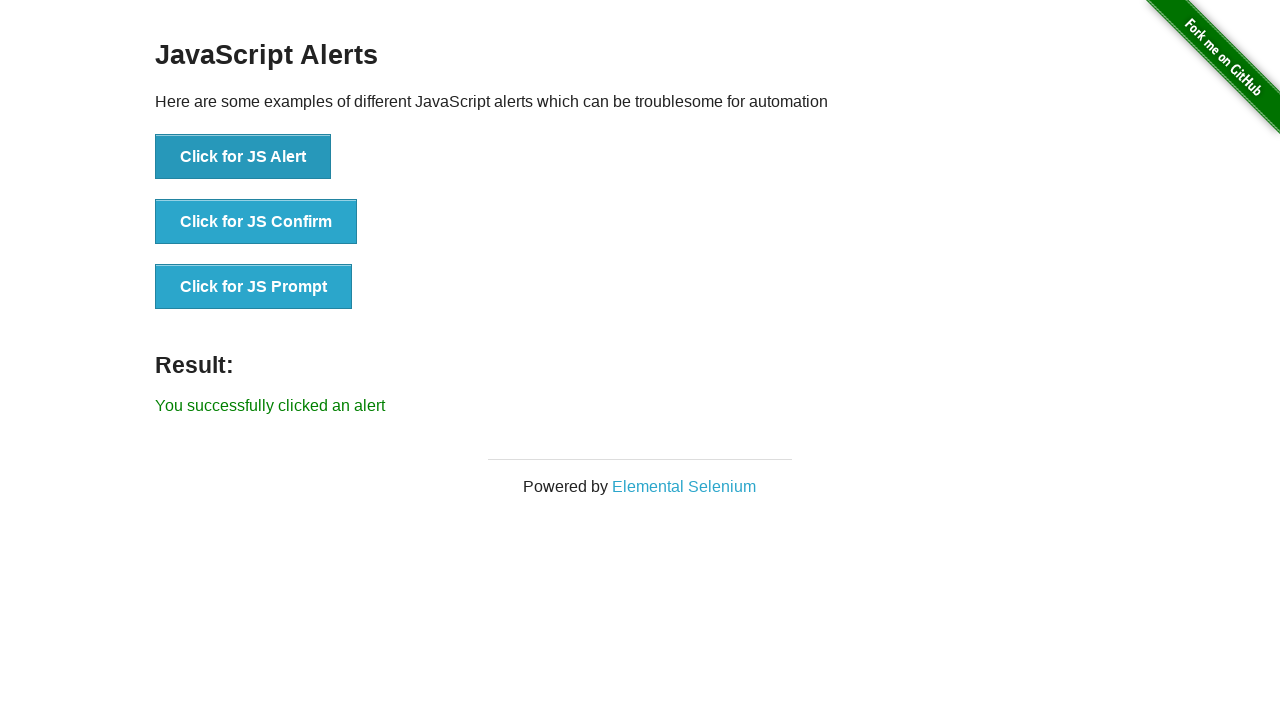

Set up dialog handler to accept alerts
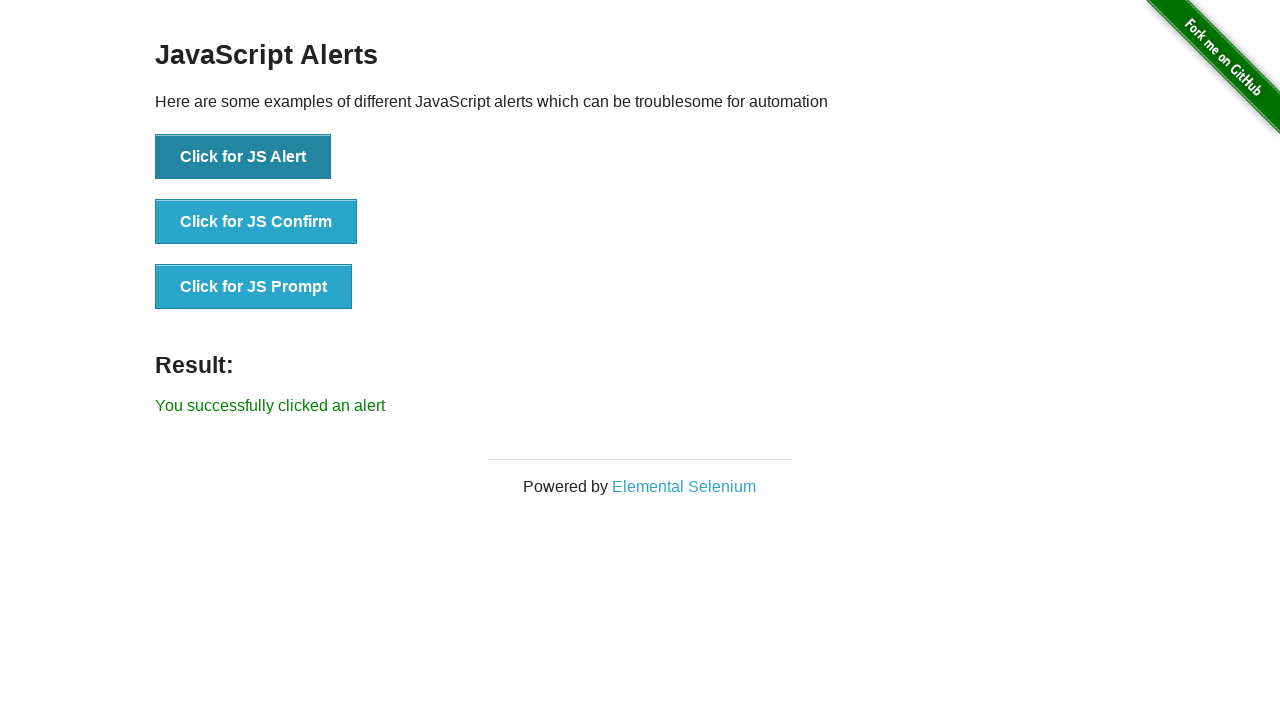

Clicked the JavaScript Alert button again at (243, 157) on xpath=//*[text()='Click for JS Alert']
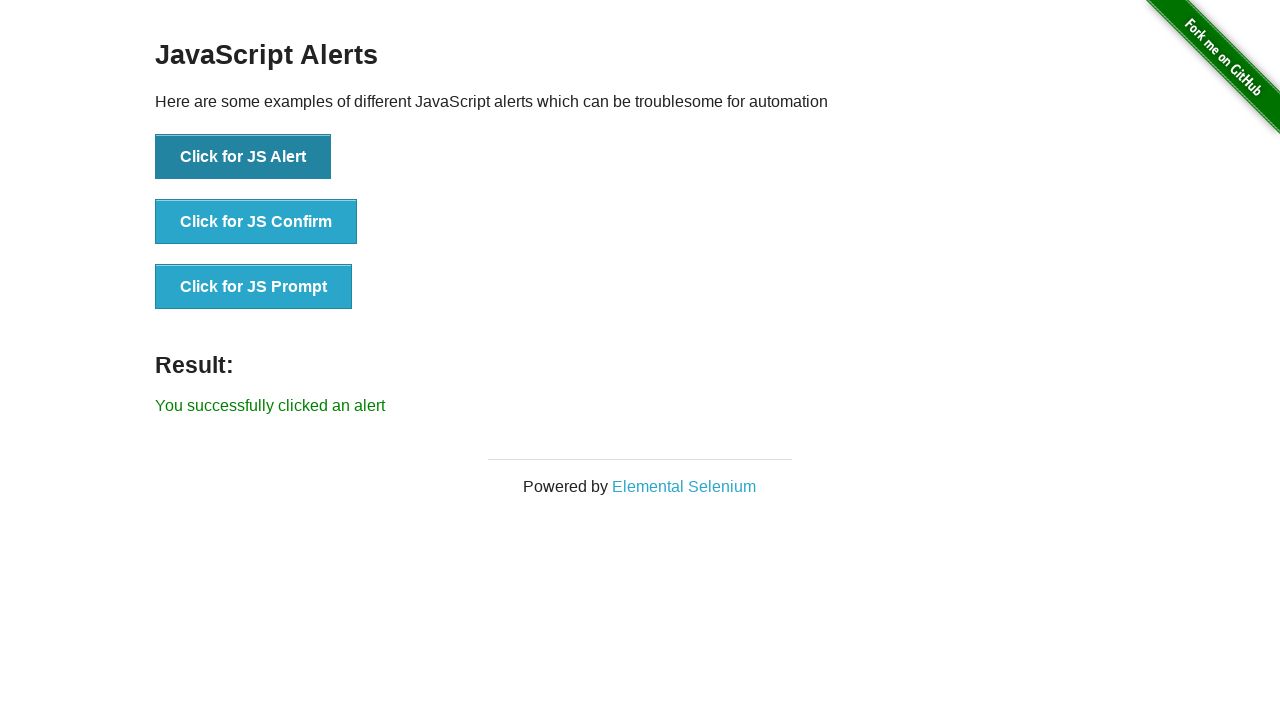

Result message element loaded
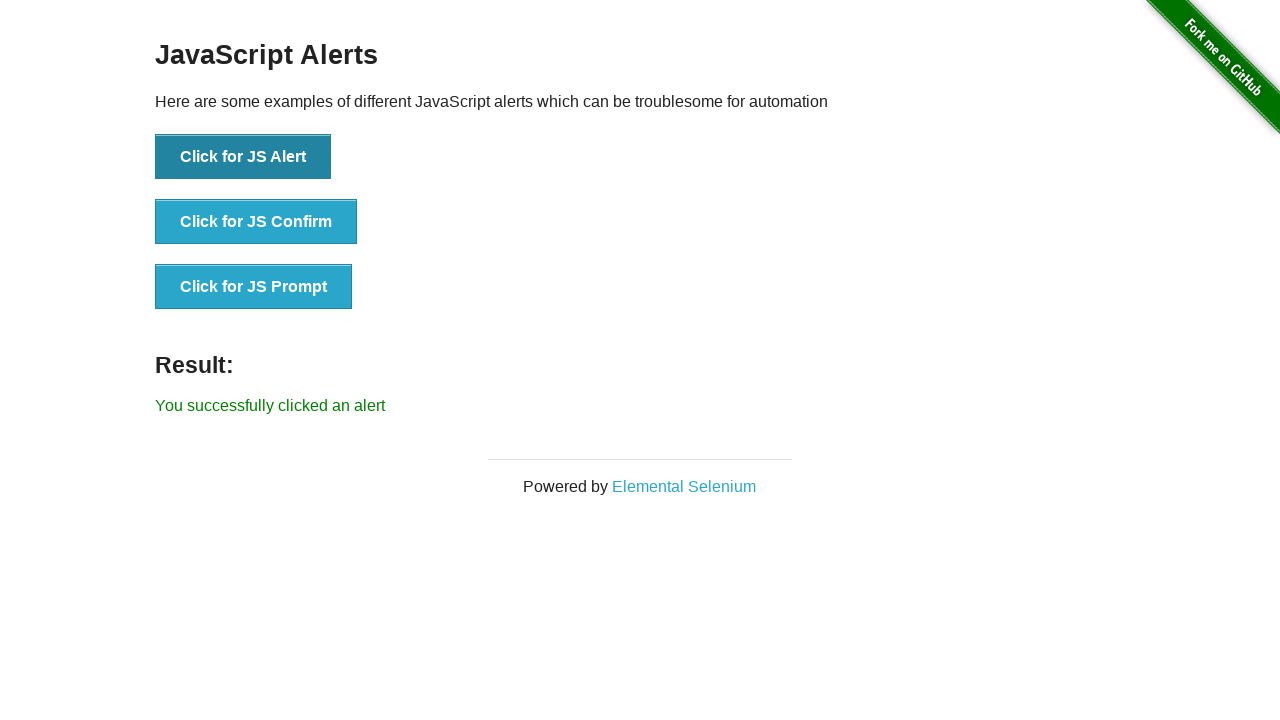

Retrieved result text: You successfully clicked an alert
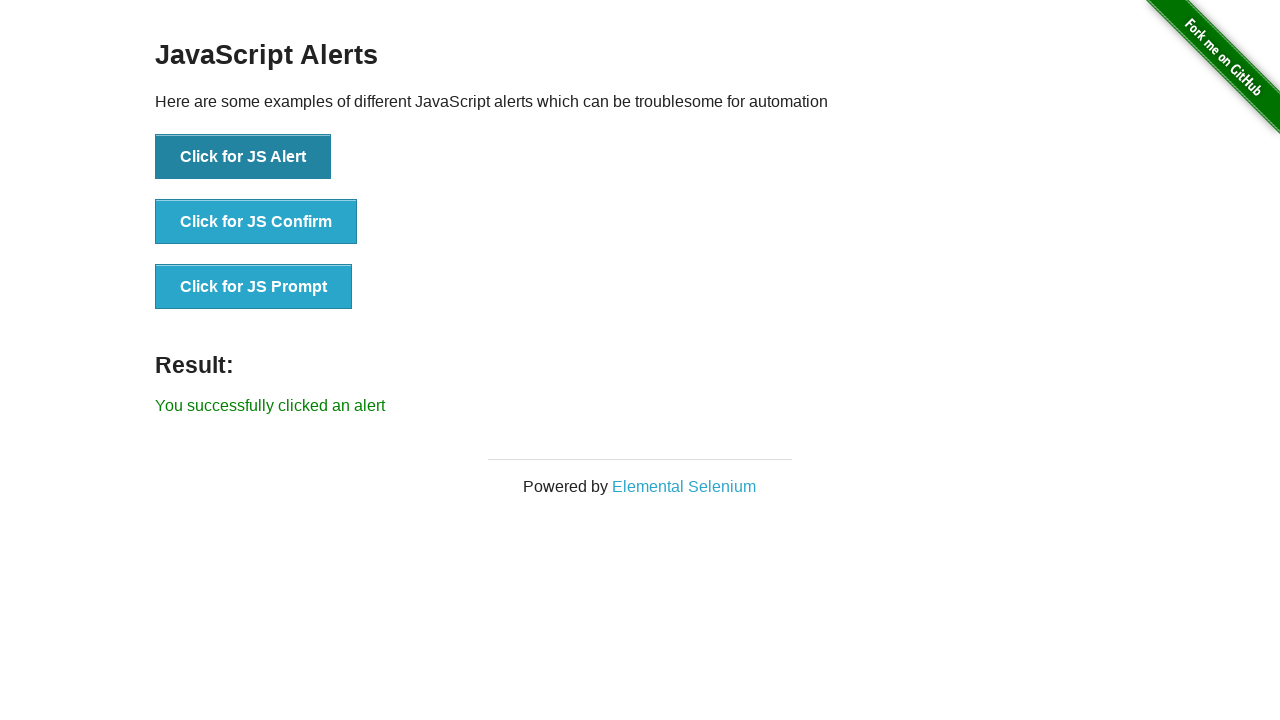

Verified alert was successfully clicked - assertion passed
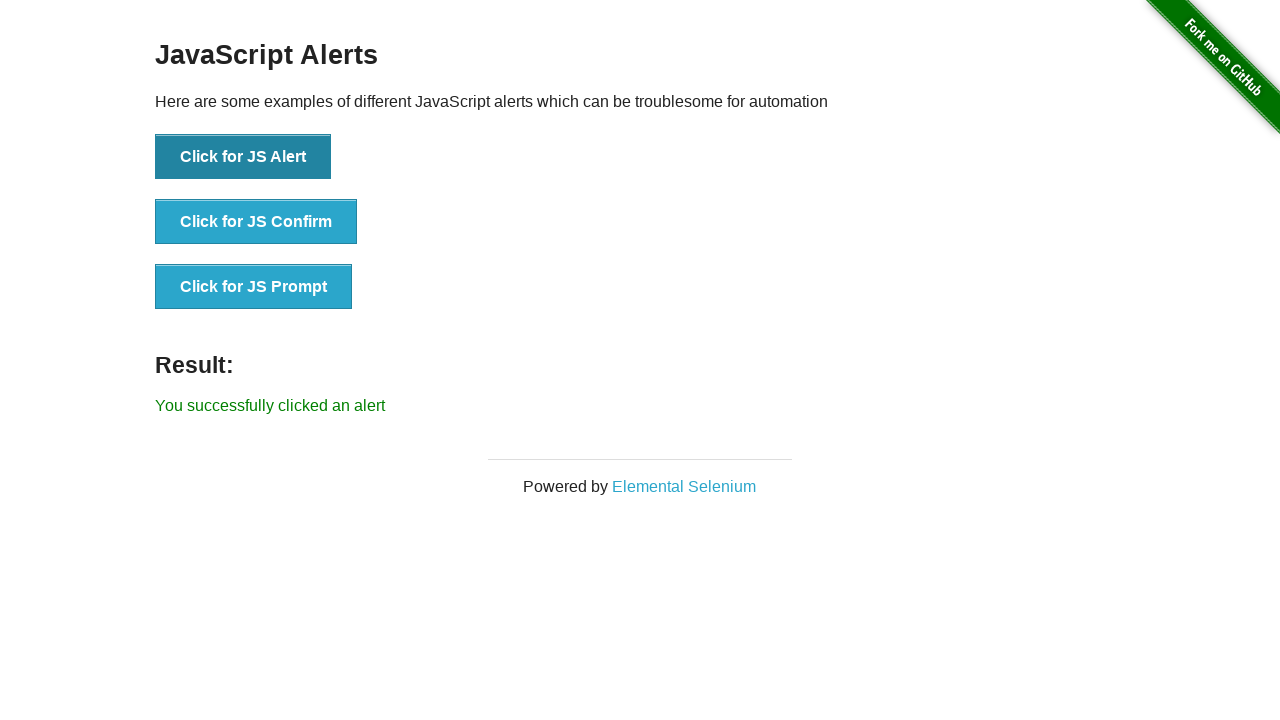

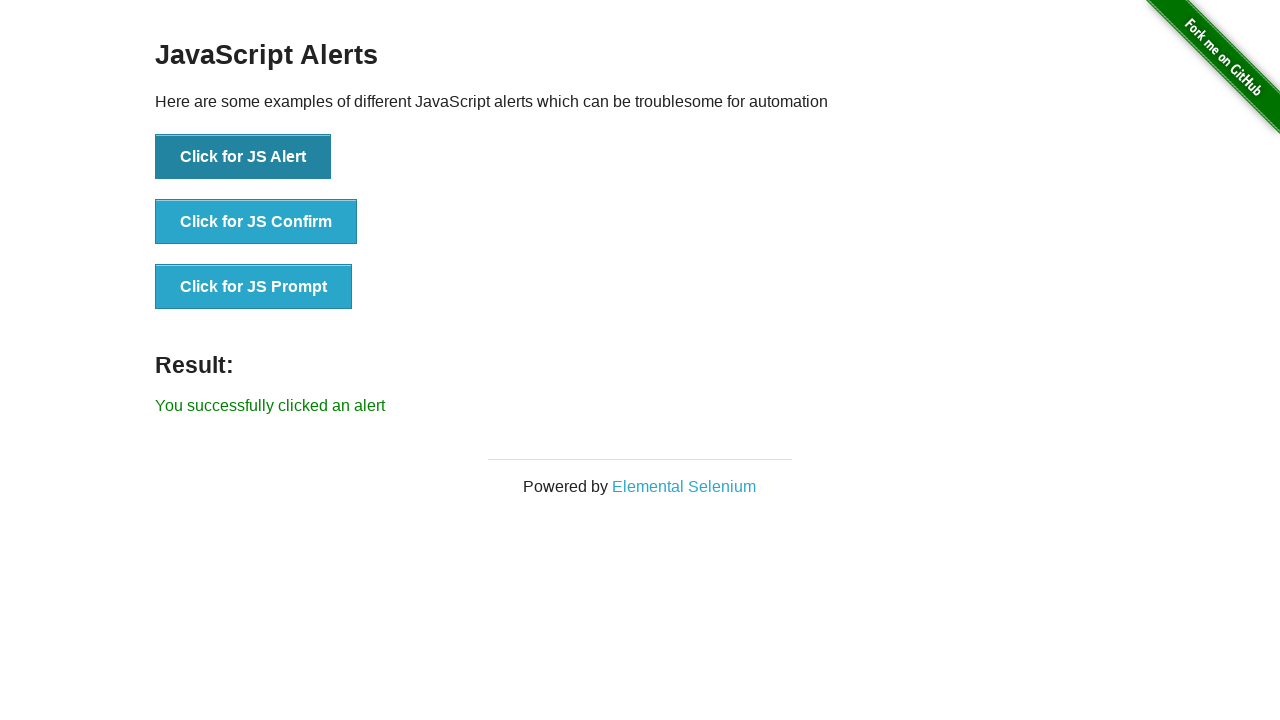